Tests QQ Translate functionality by entering Chinese text into the translation textarea and clicking on a product introduction link

Starting URL: https://fanyi.qq.com/?ADTAG=feedsdh

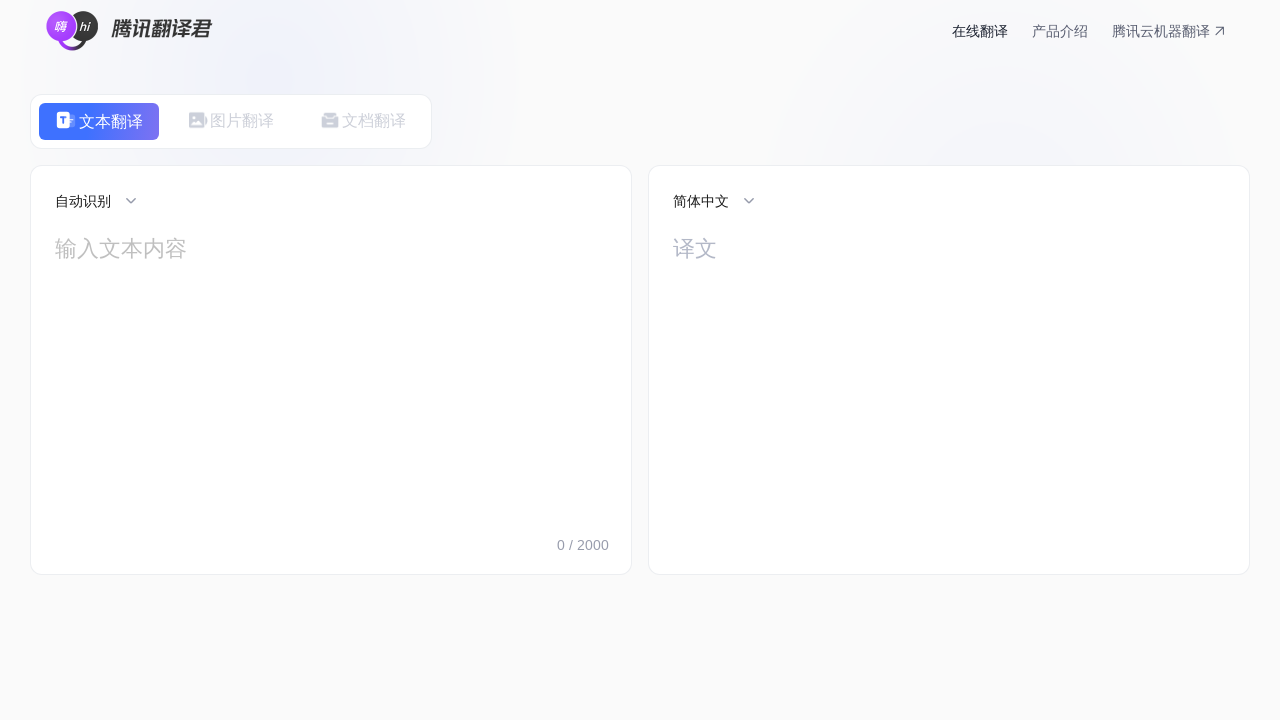

Translation textarea loaded and available
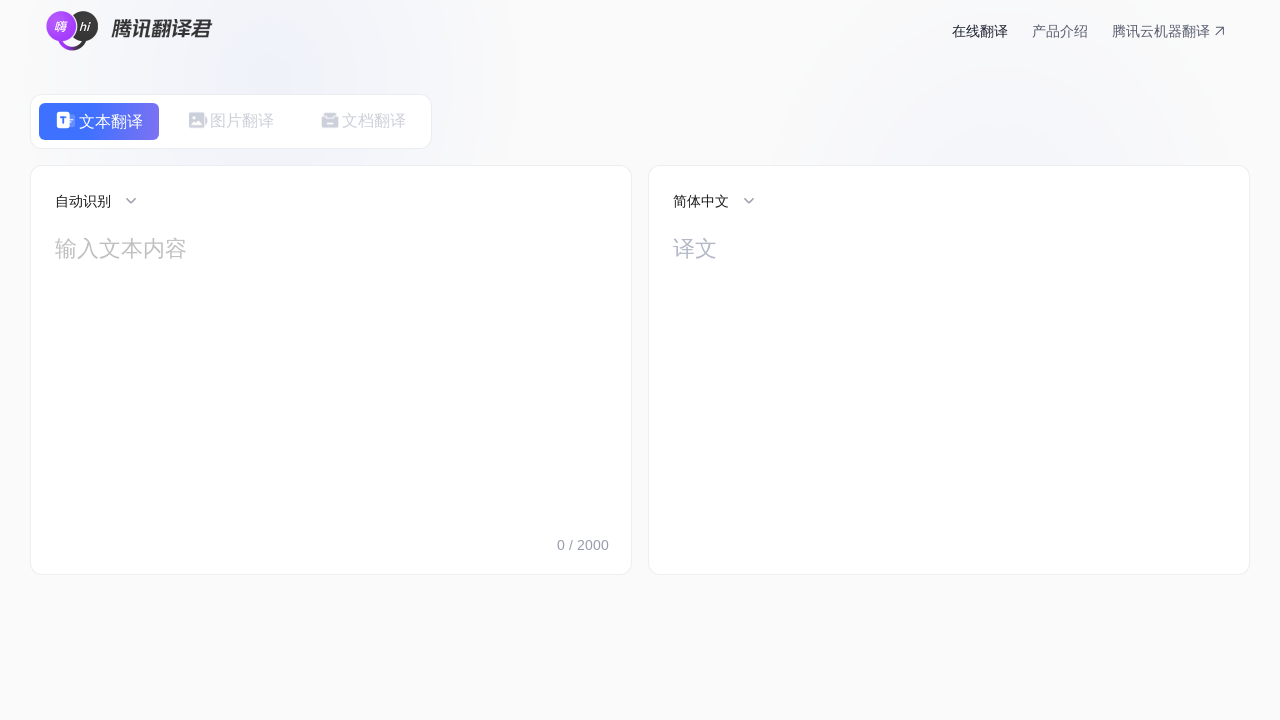

Clicked on translation textarea to focus it at (331, 381) on textarea
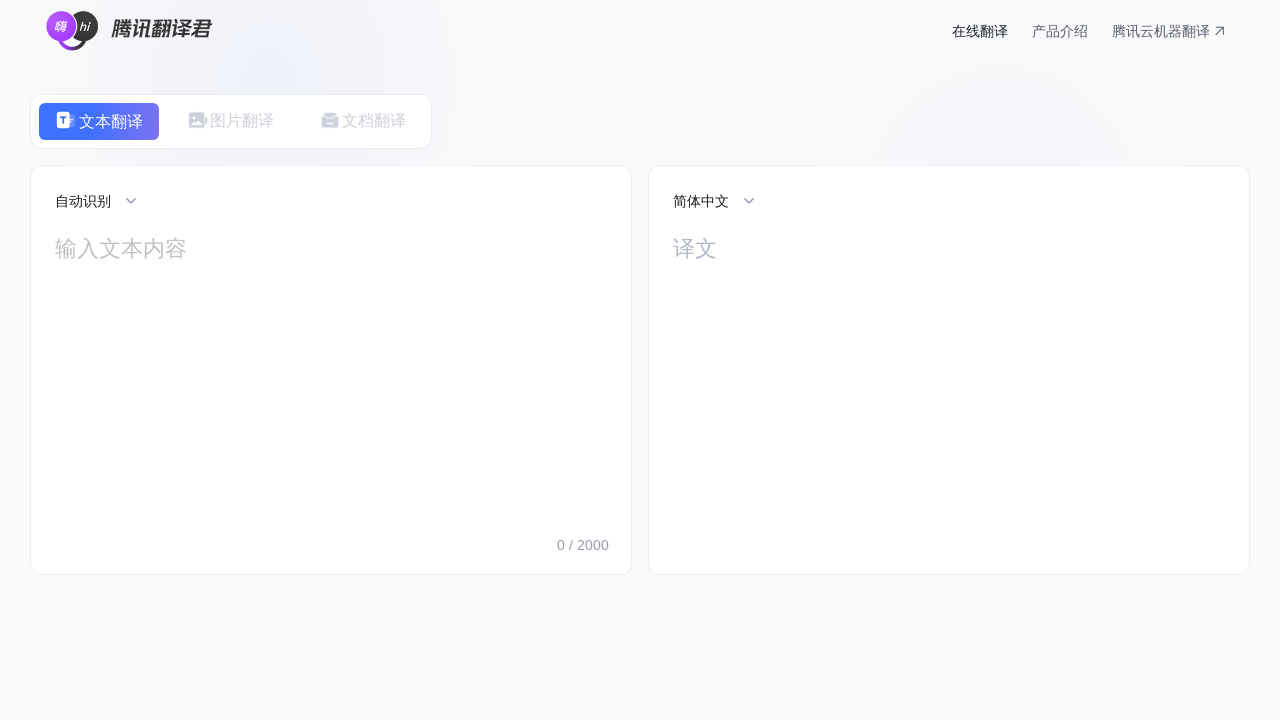

Entered Chinese text '测试翻译' into textarea on textarea
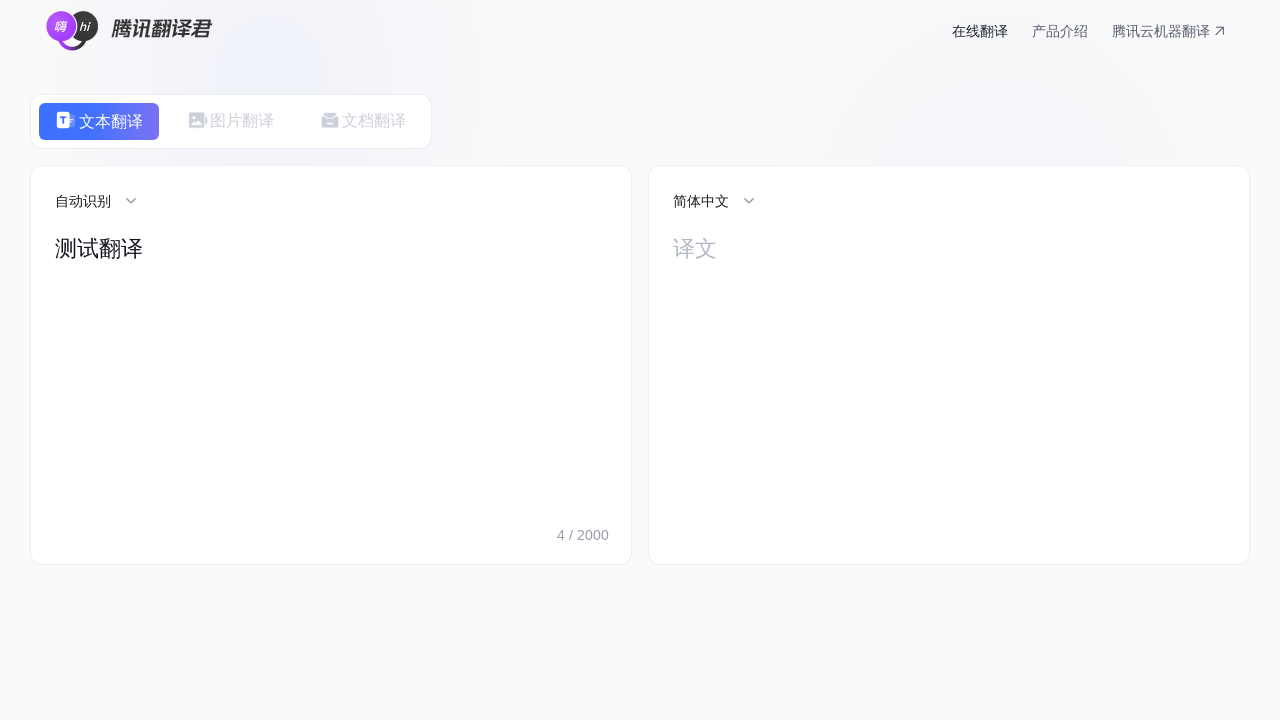

Clicked on product introduction link at (1060, 31) on text=产品介绍
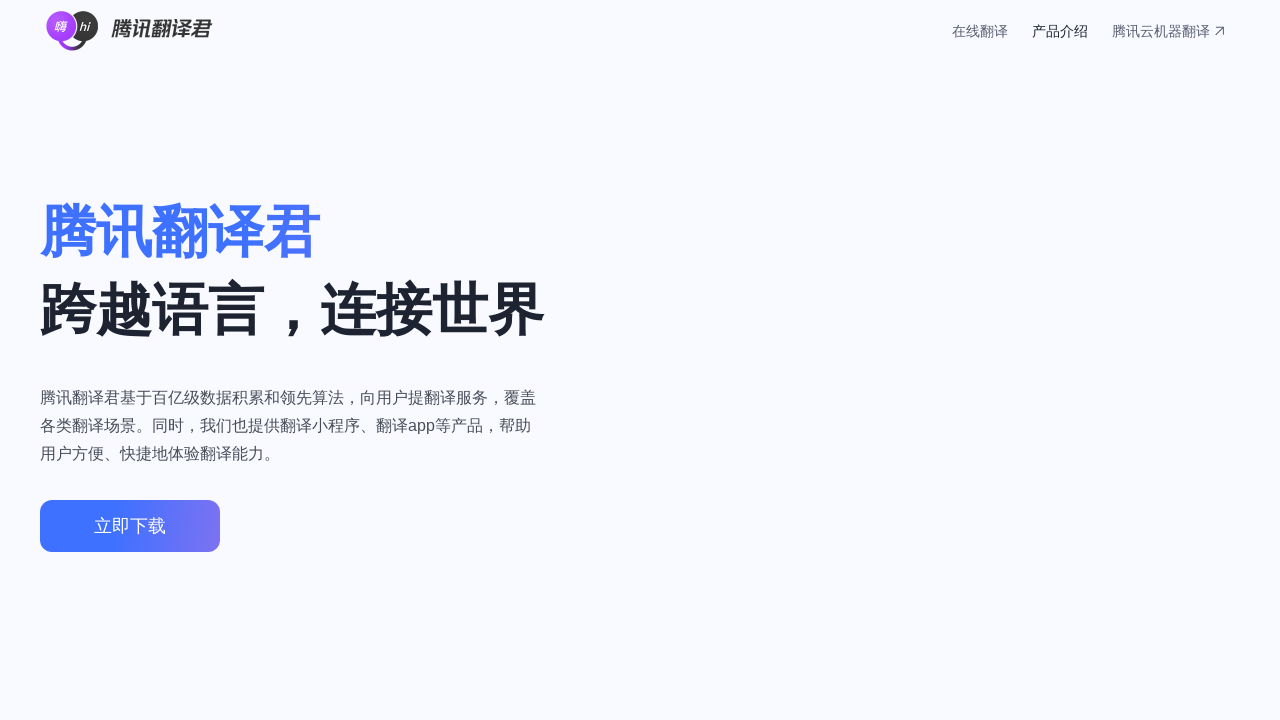

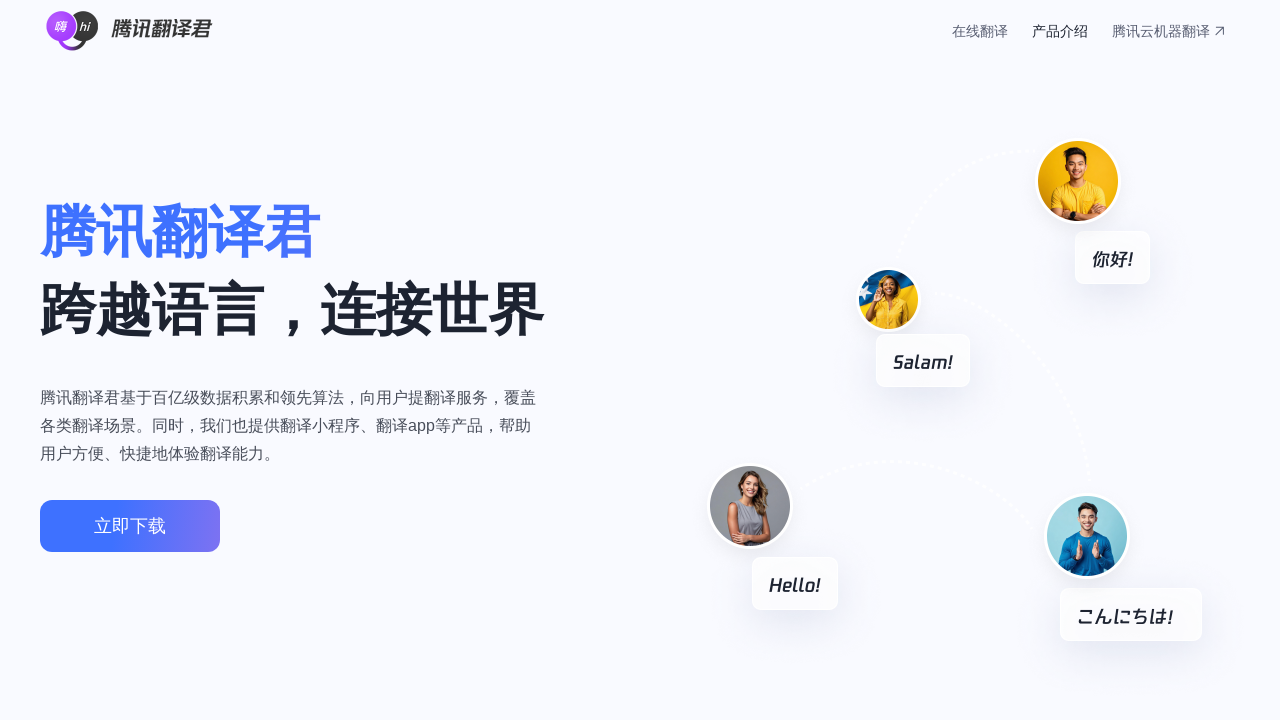